Gets a value from an image attribute, performs a mathematical calculation, fills the answer field, selects checkboxes, and submits the form

Starting URL: http://suninjuly.github.io/get_attribute.html

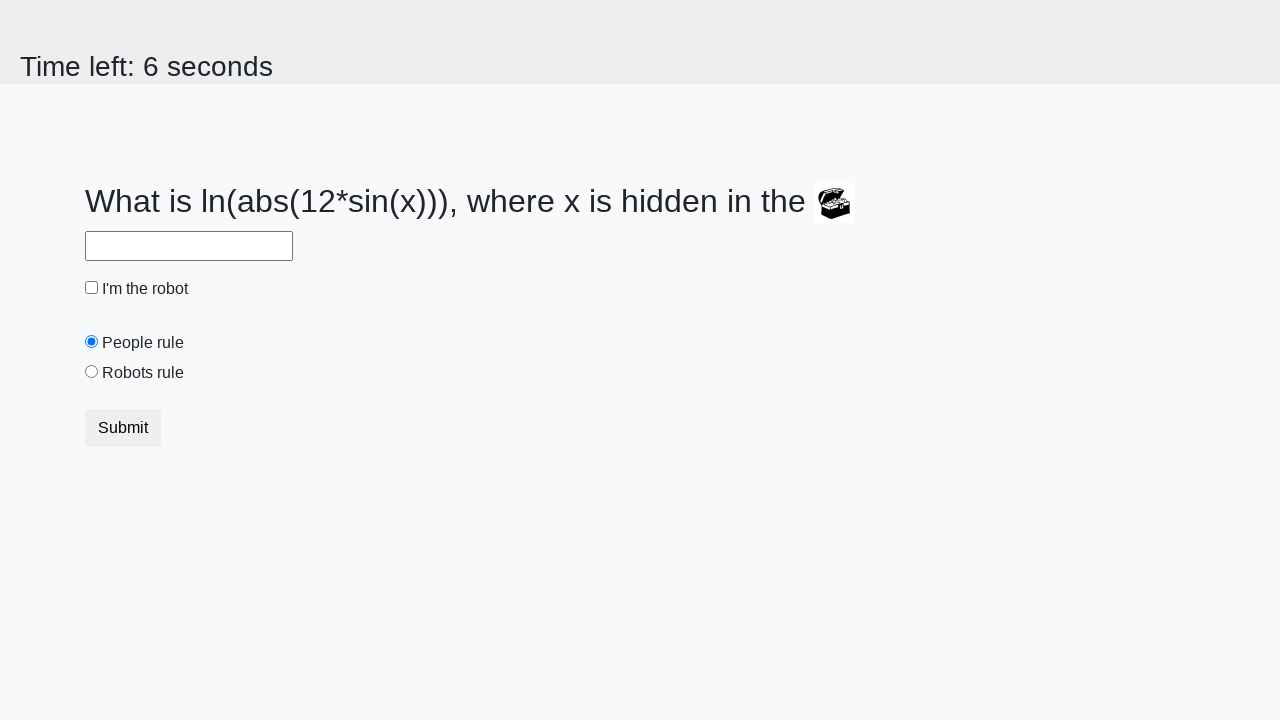

Located the image element
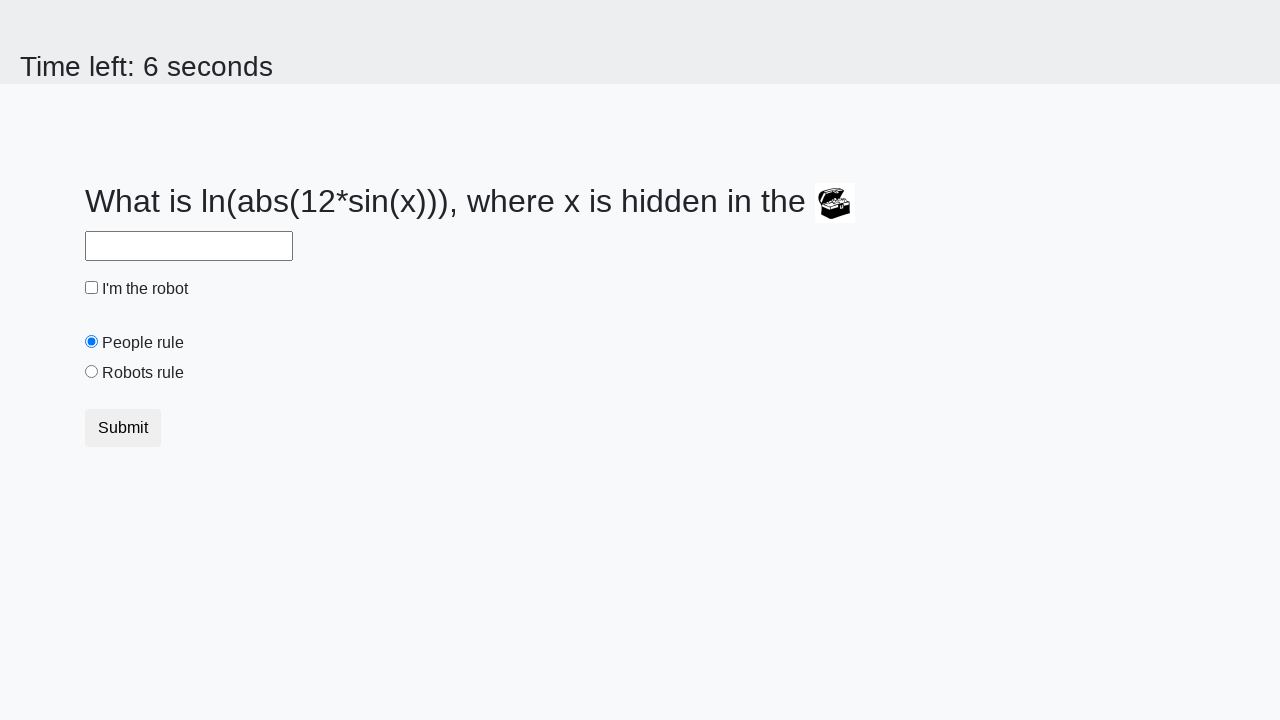

Retrieved valuex attribute from image: 816
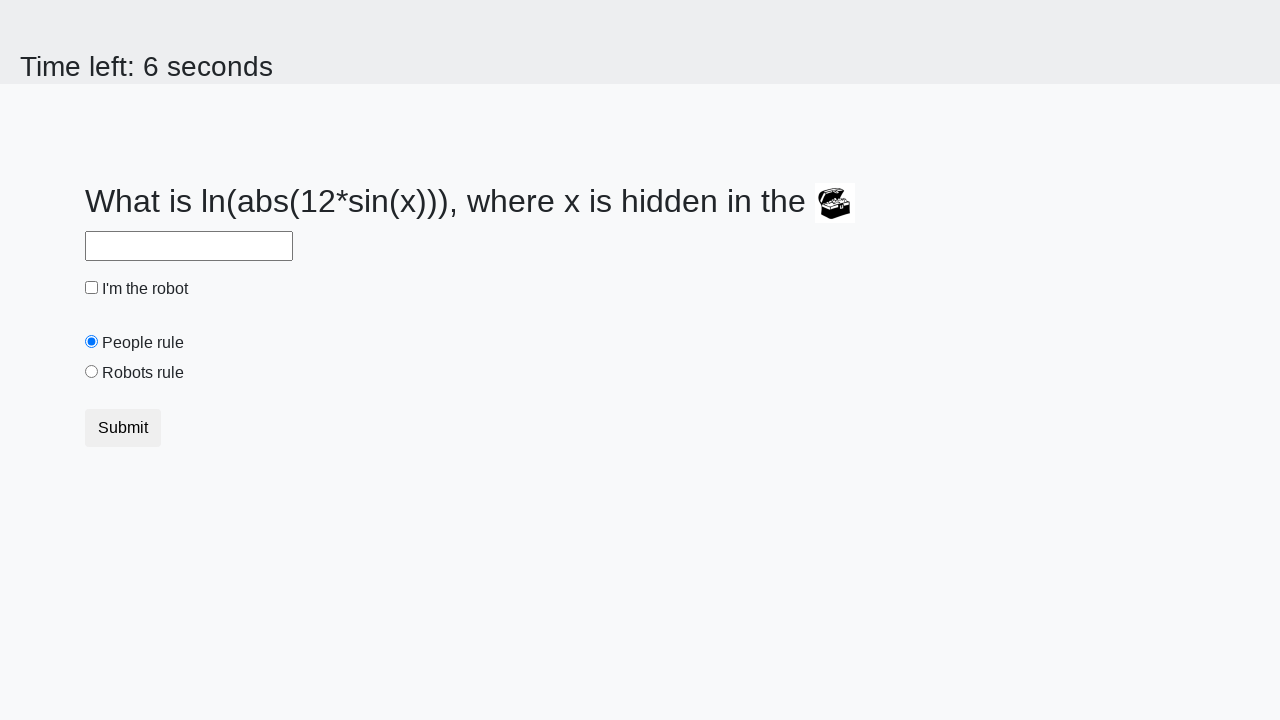

Calculated mathematical result: 2.166216918961675
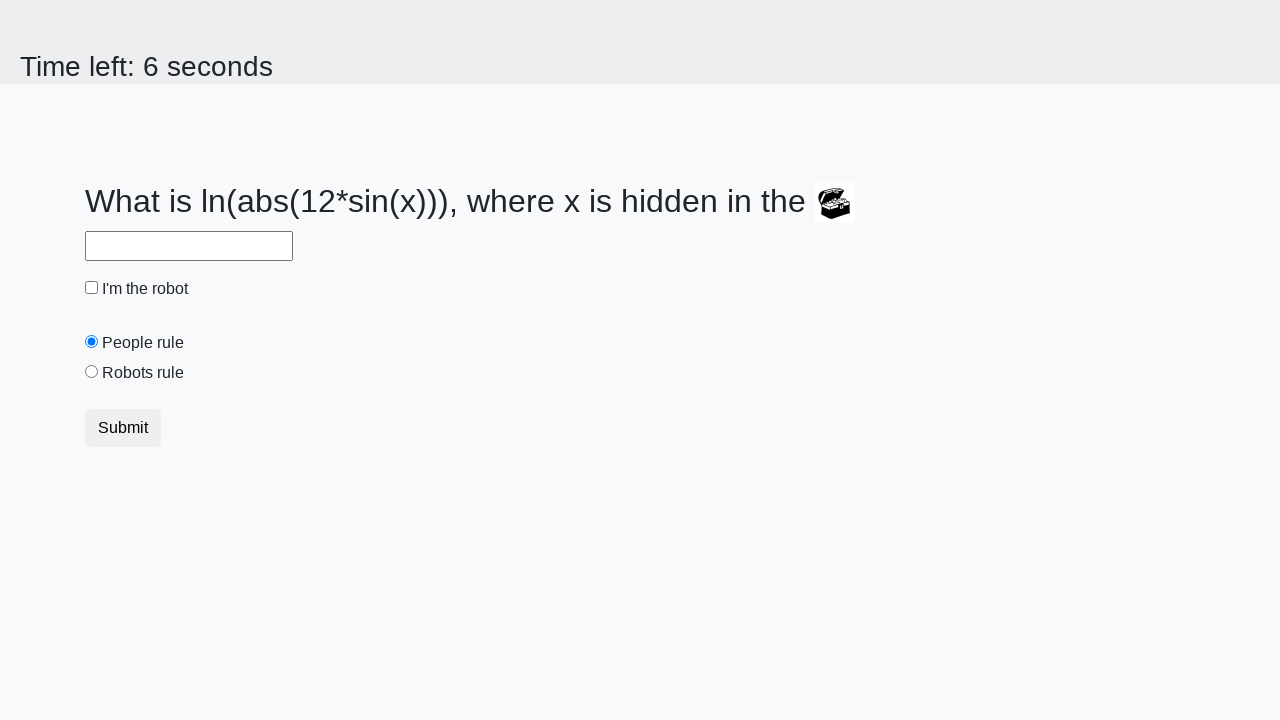

Filled answer field with calculated value on #answer
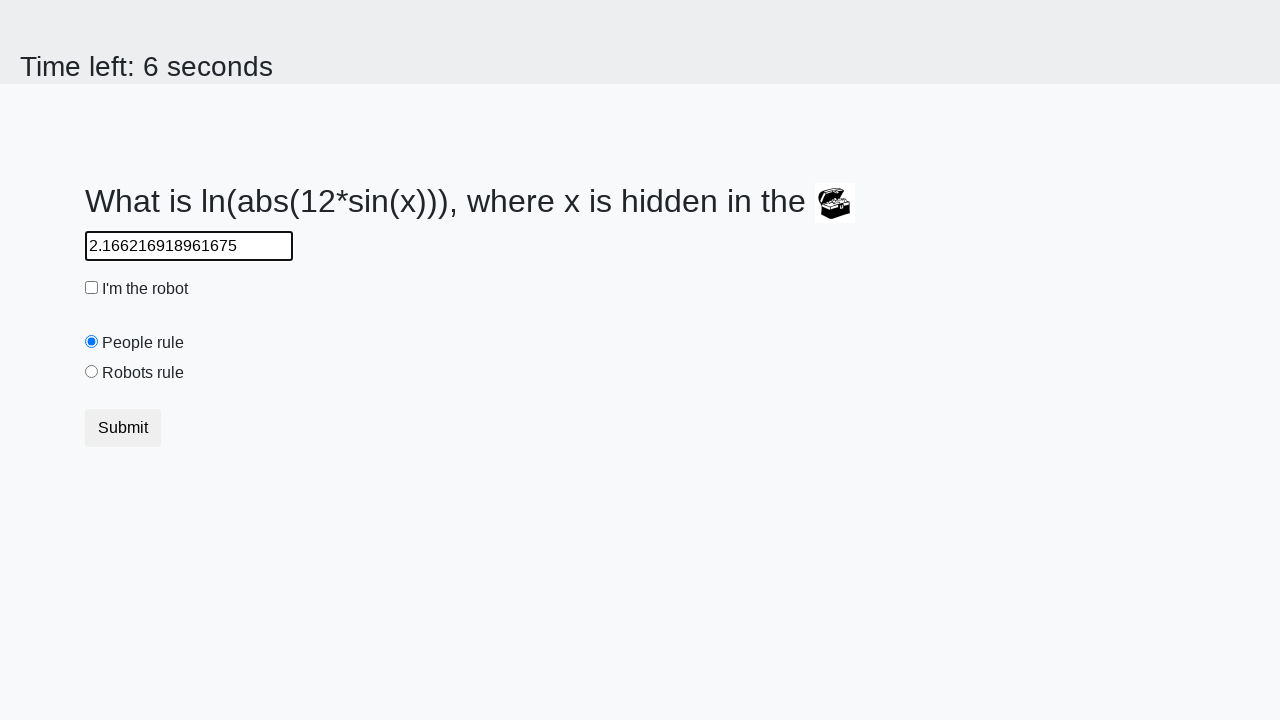

Checked the robot checkbox at (92, 288) on [type="checkbox"]
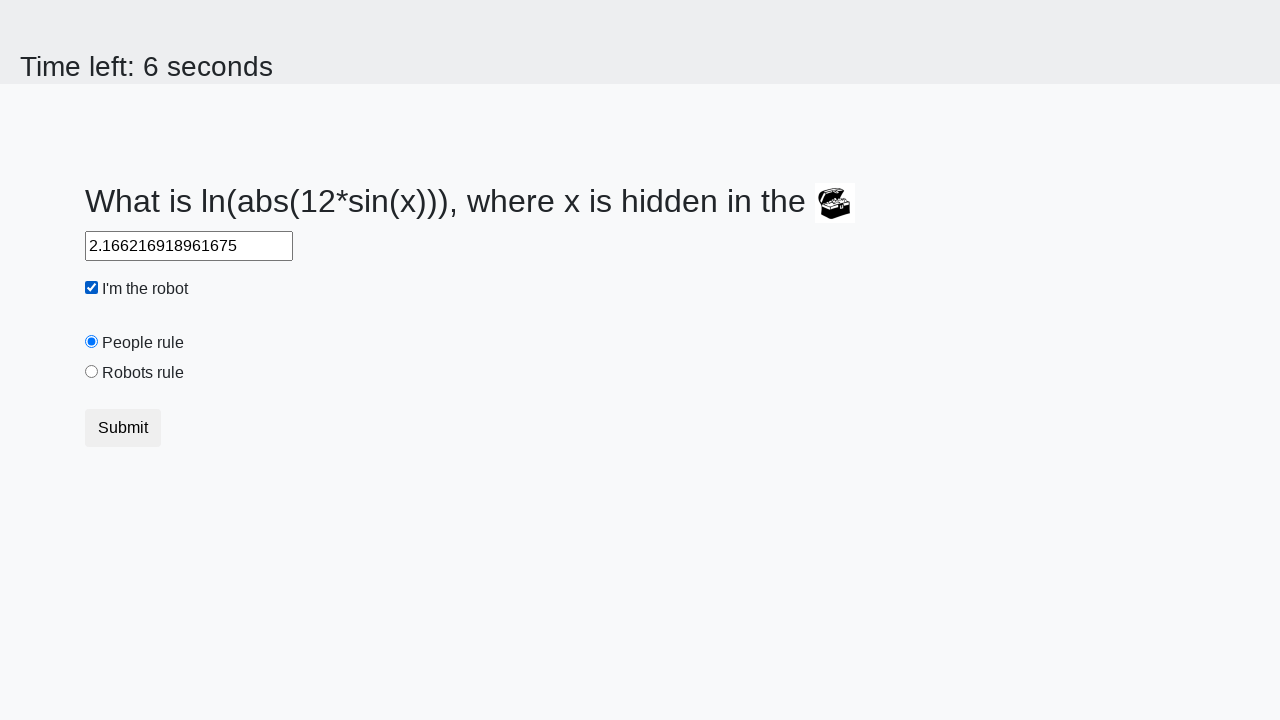

Selected the robots rule radio button at (92, 372) on #robotsRule
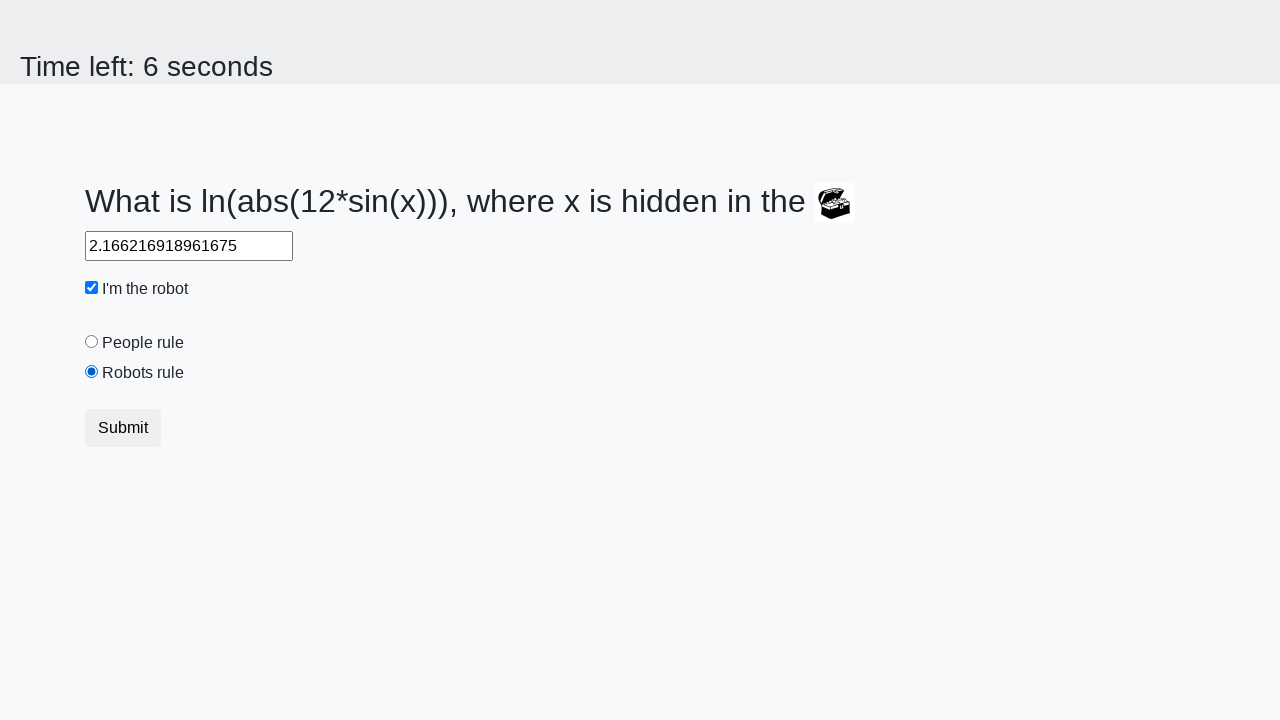

Clicked submit button to submit the form at (123, 428) on [type="submit"]
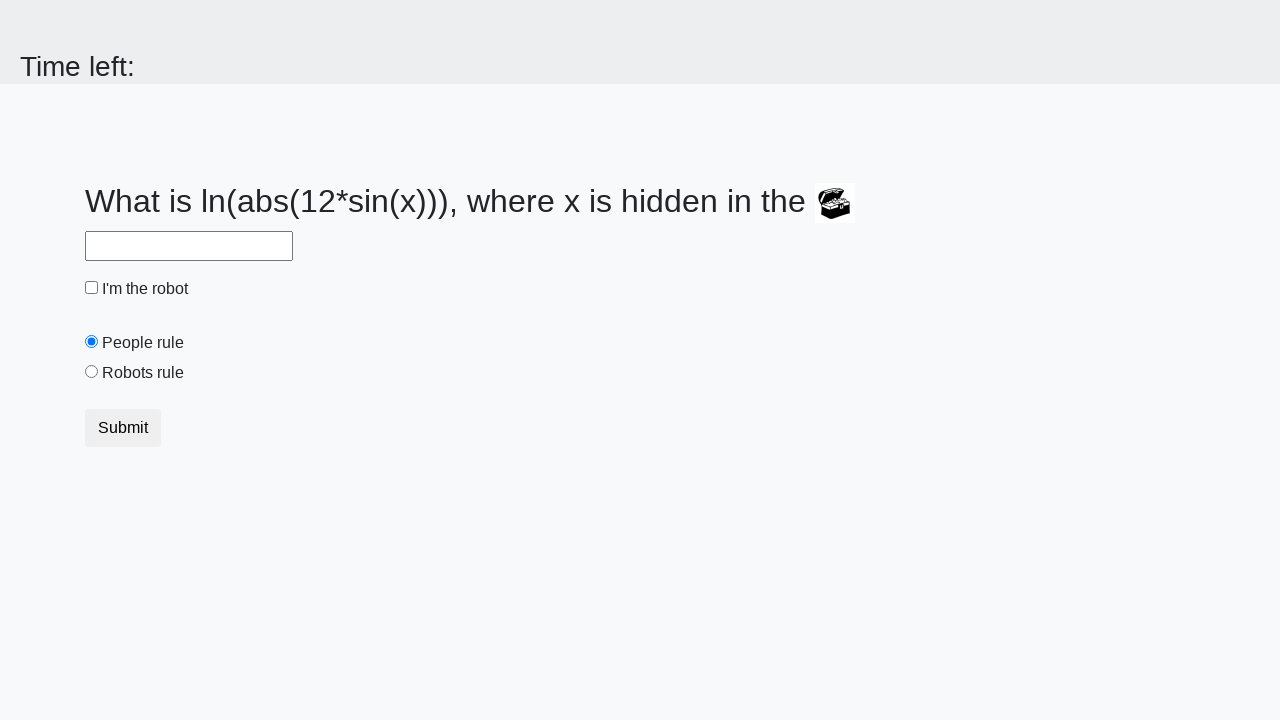

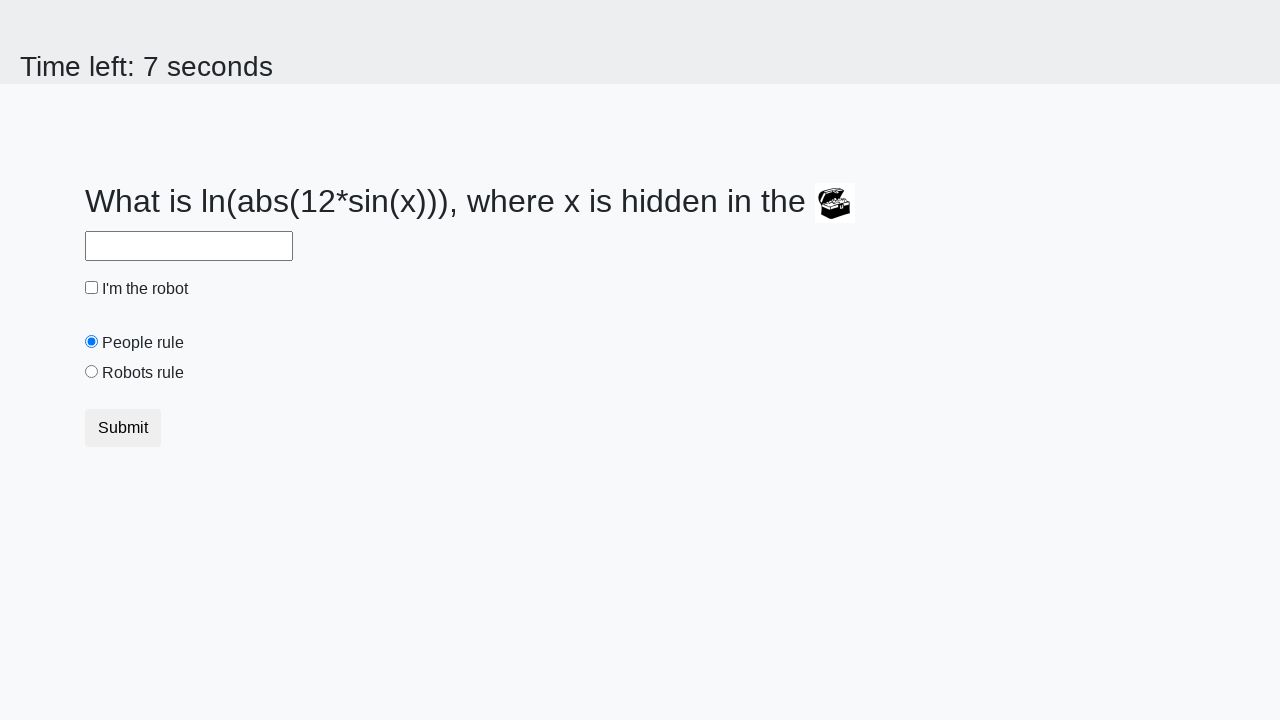